Tests right-click context menu functionality by right-clicking on an element and selecting various menu options (Edit, Cut, Copy, Paste, Delete, Quit), then handling the resulting alert dialogs

Starting URL: http://swisnl.github.io/jQuery-contextMenu/demo.html

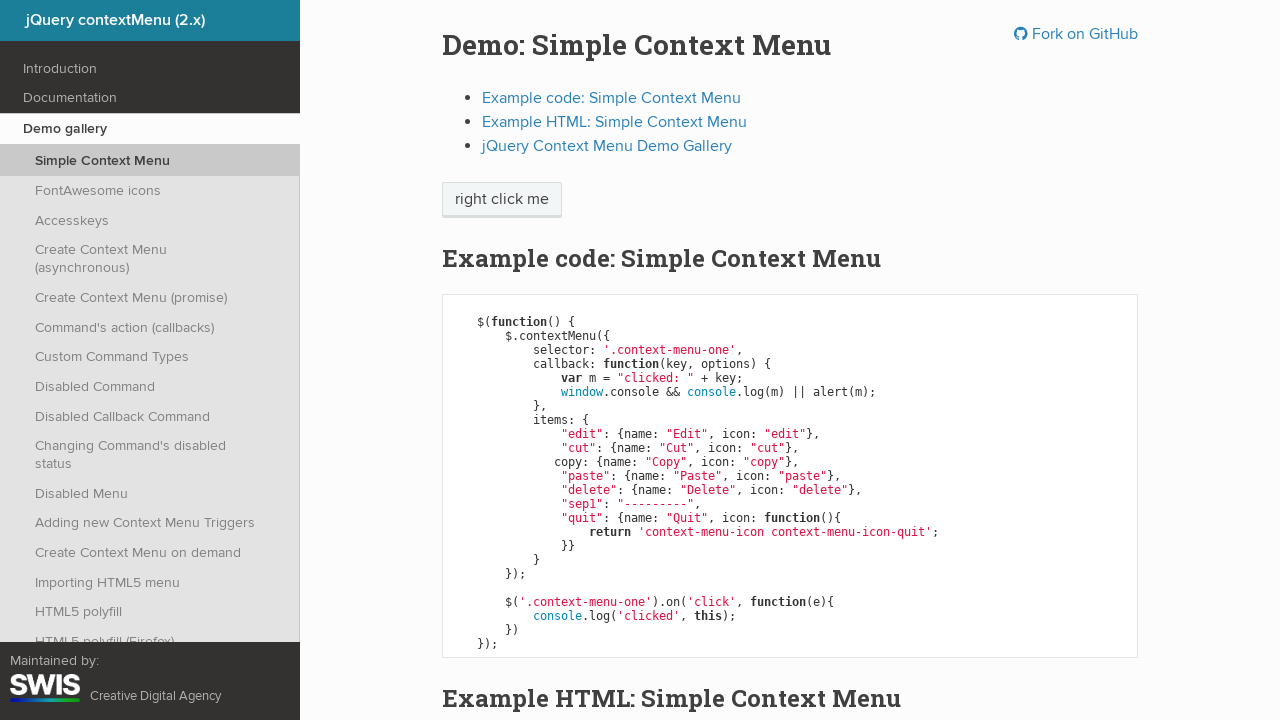

Right-clicked on 'right click me' element at (502, 200) on //span[text() = 'right click me']
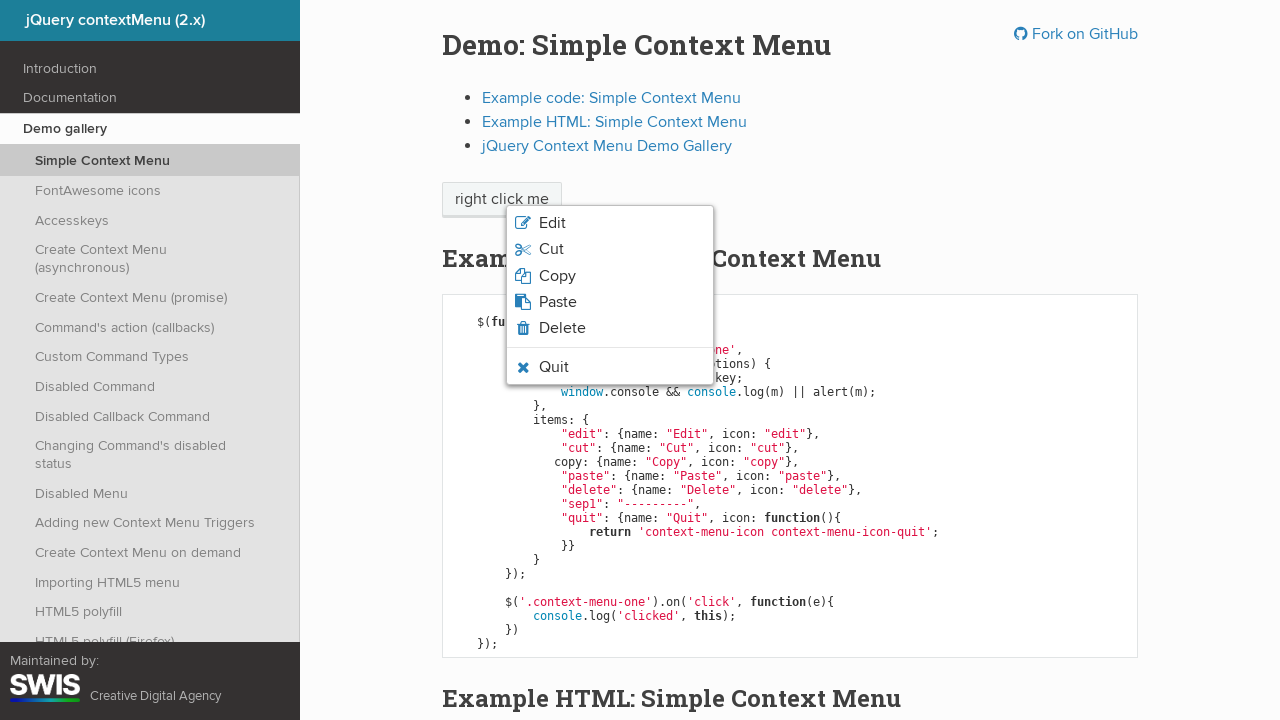

Clicked Edit option from context menu at (552, 223) on xpath=//ul[@class = 'context-menu-list context-menu-root']/li/span[text()='Edit'
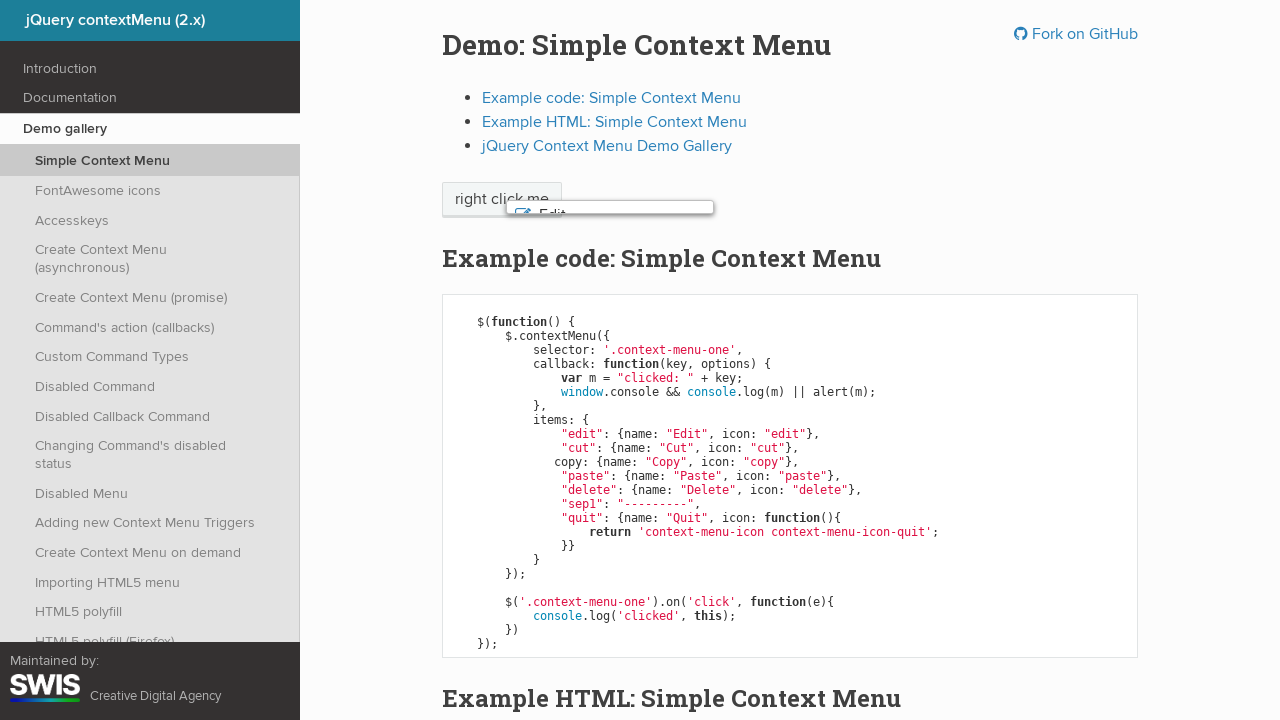

Accepted Edit alert dialog
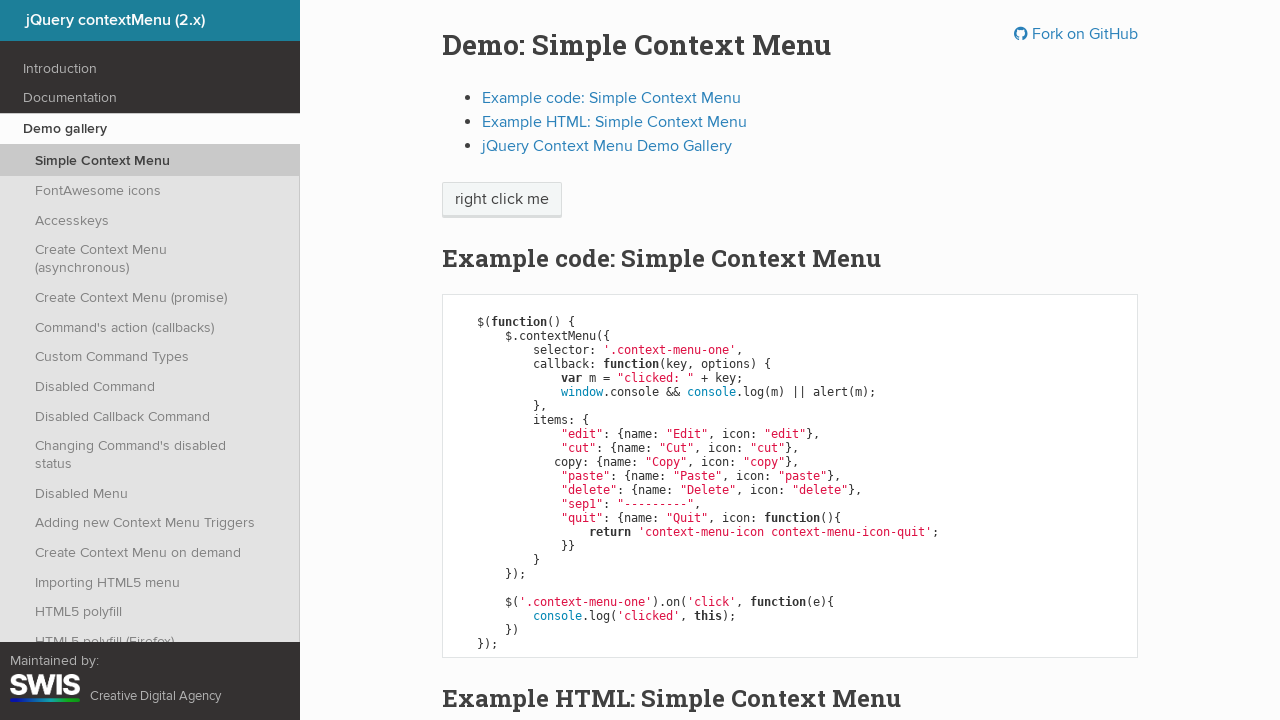

Right-clicked on 'right click me' element at (502, 200) on //span[text() = 'right click me']
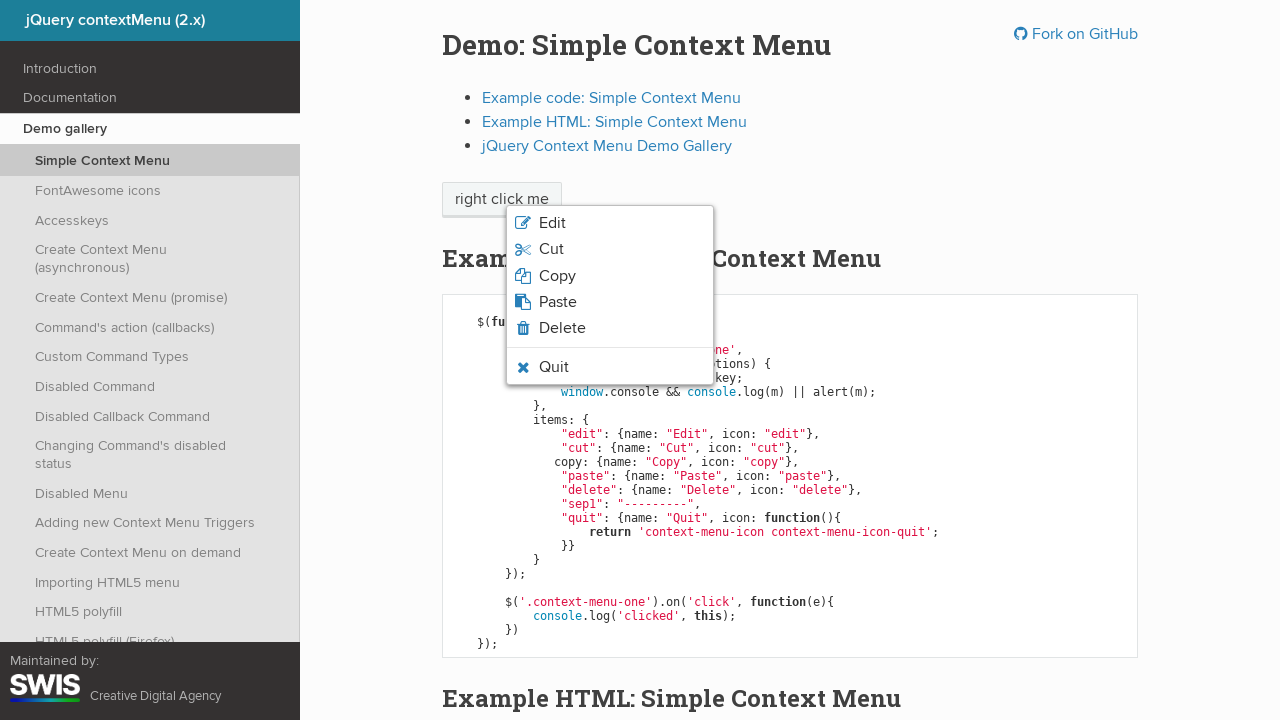

Clicked Cut option from context menu at (551, 249) on xpath=//ul[@class = 'context-menu-list context-menu-root']/li/span[text()='Cut']
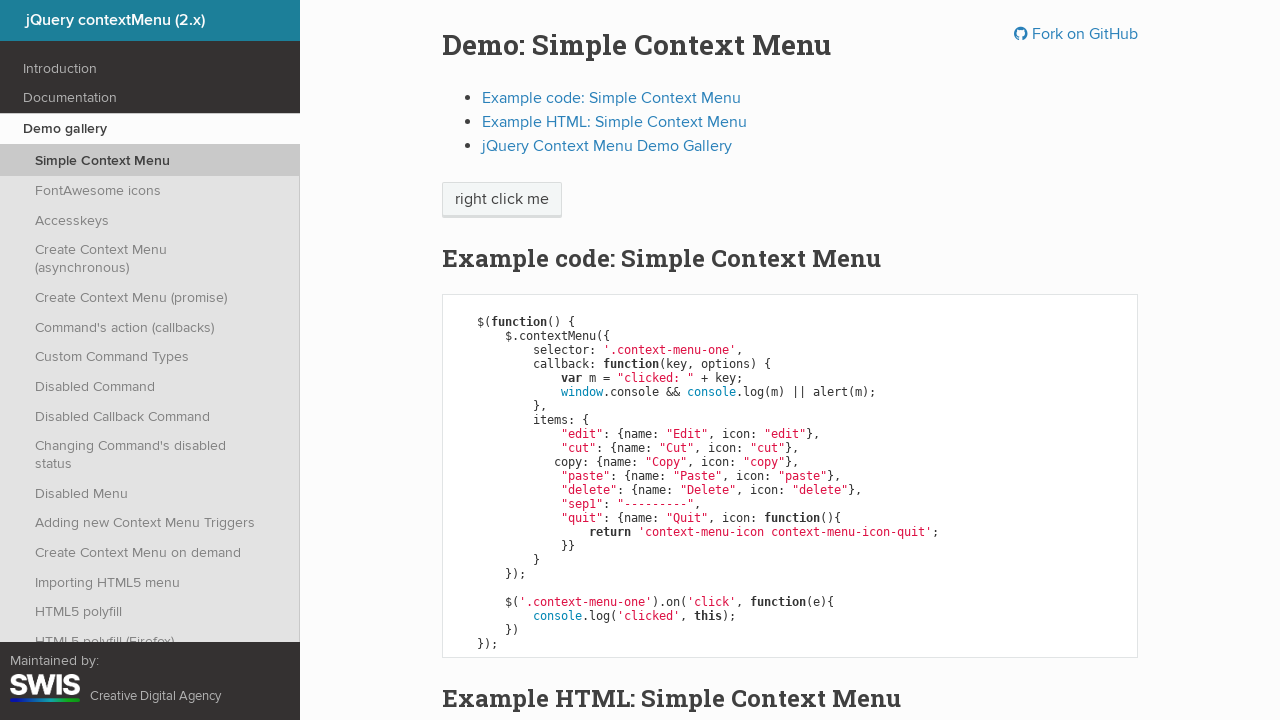

Accepted Cut alert dialog
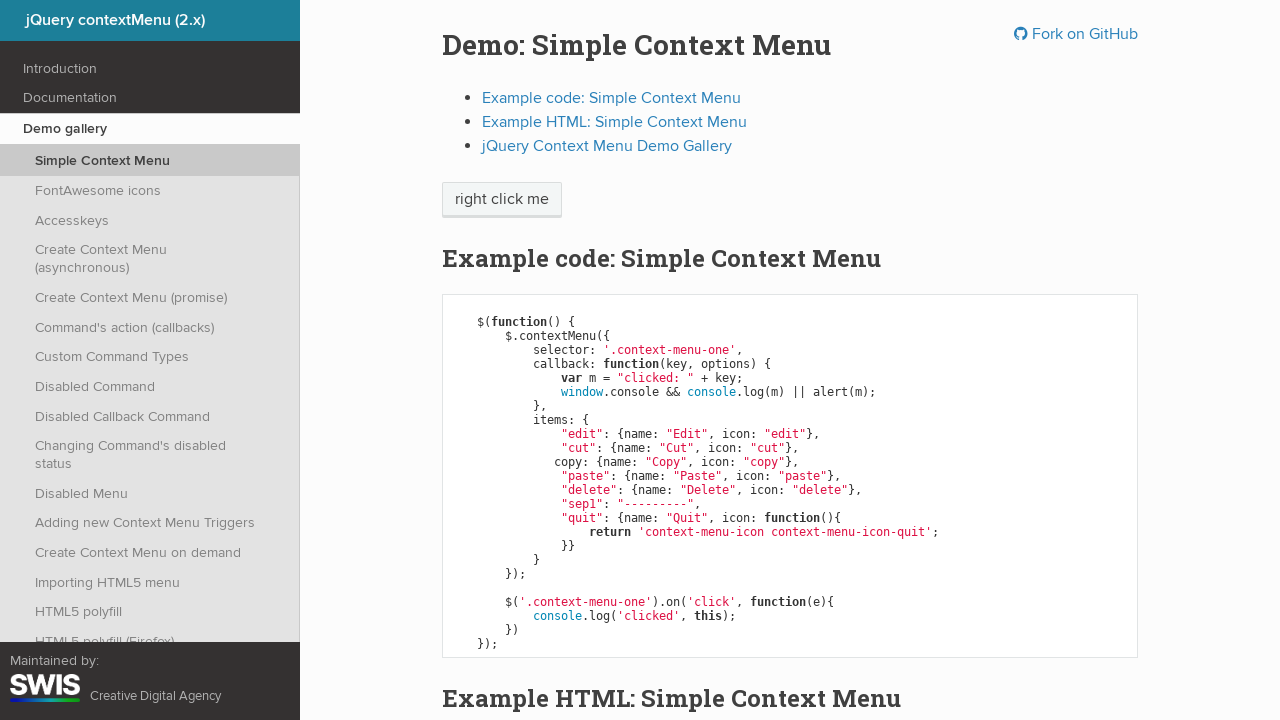

Right-clicked on 'right click me' element at (502, 200) on //span[text() = 'right click me']
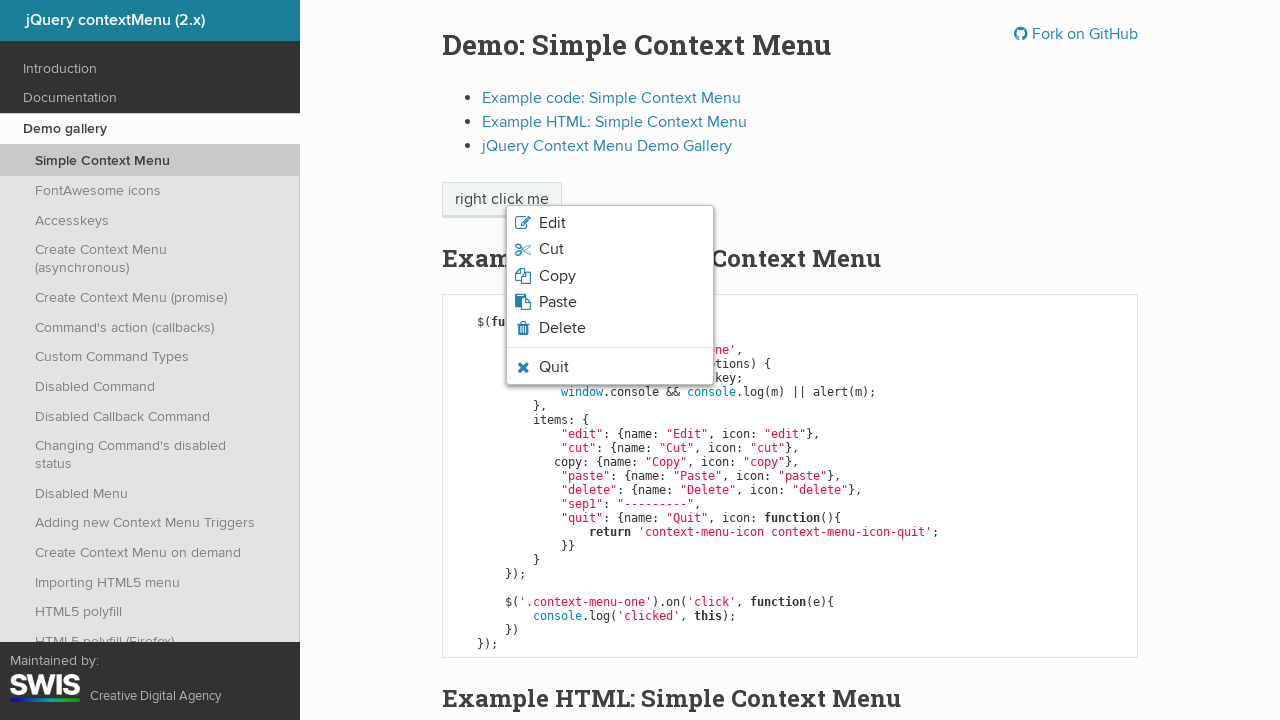

Clicked Copy option from context menu at (557, 276) on xpath=//ul[@class = 'context-menu-list context-menu-root']/li/span[text()='Copy'
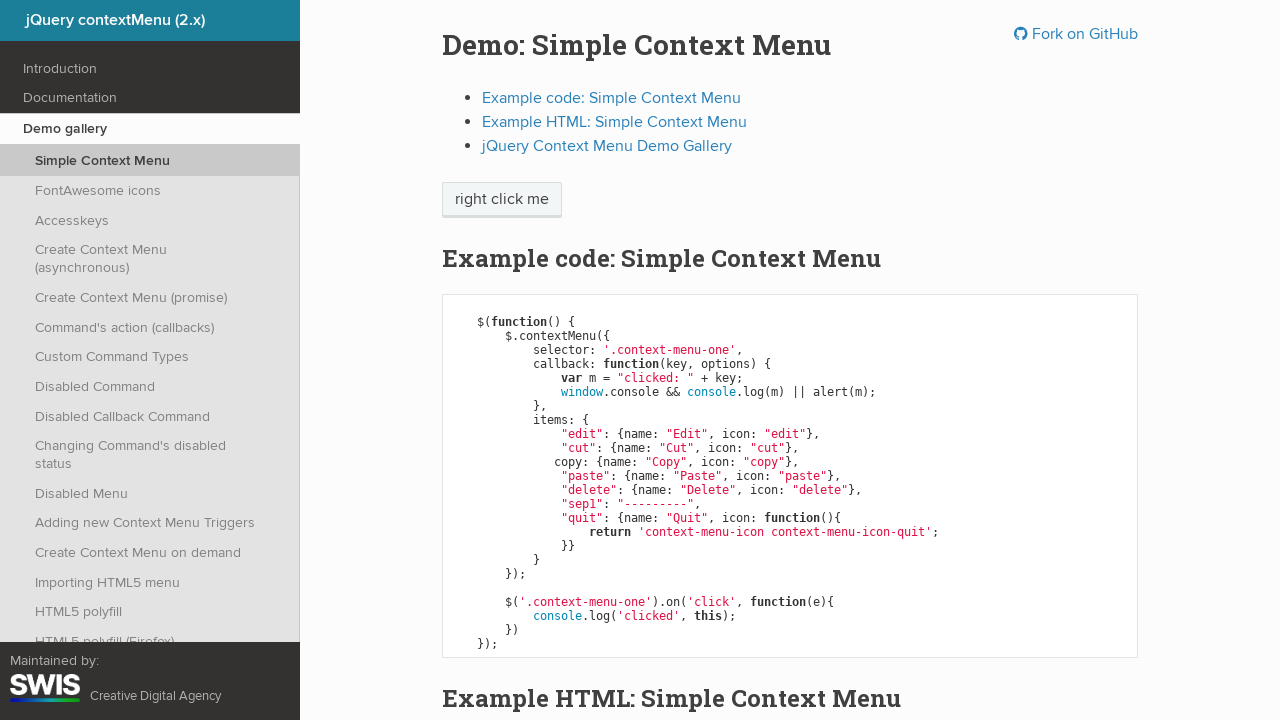

Accepted Copy alert dialog
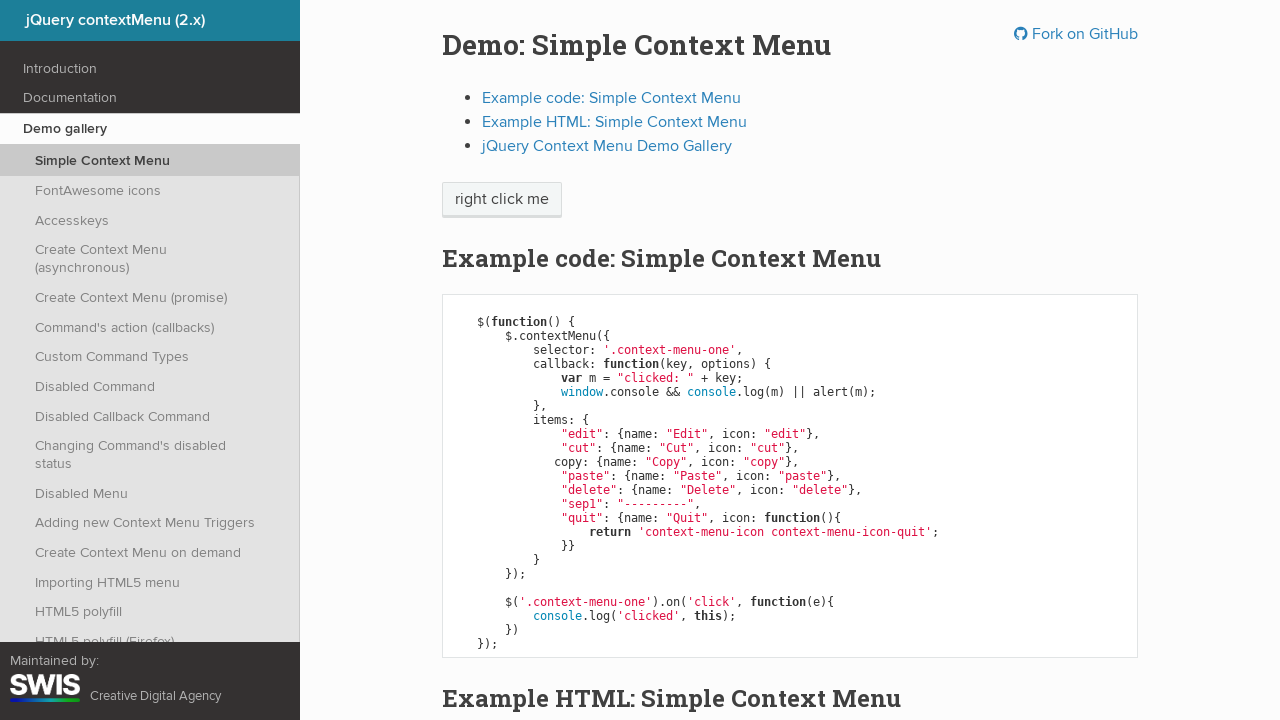

Right-clicked on 'right click me' element at (502, 200) on //span[text() = 'right click me']
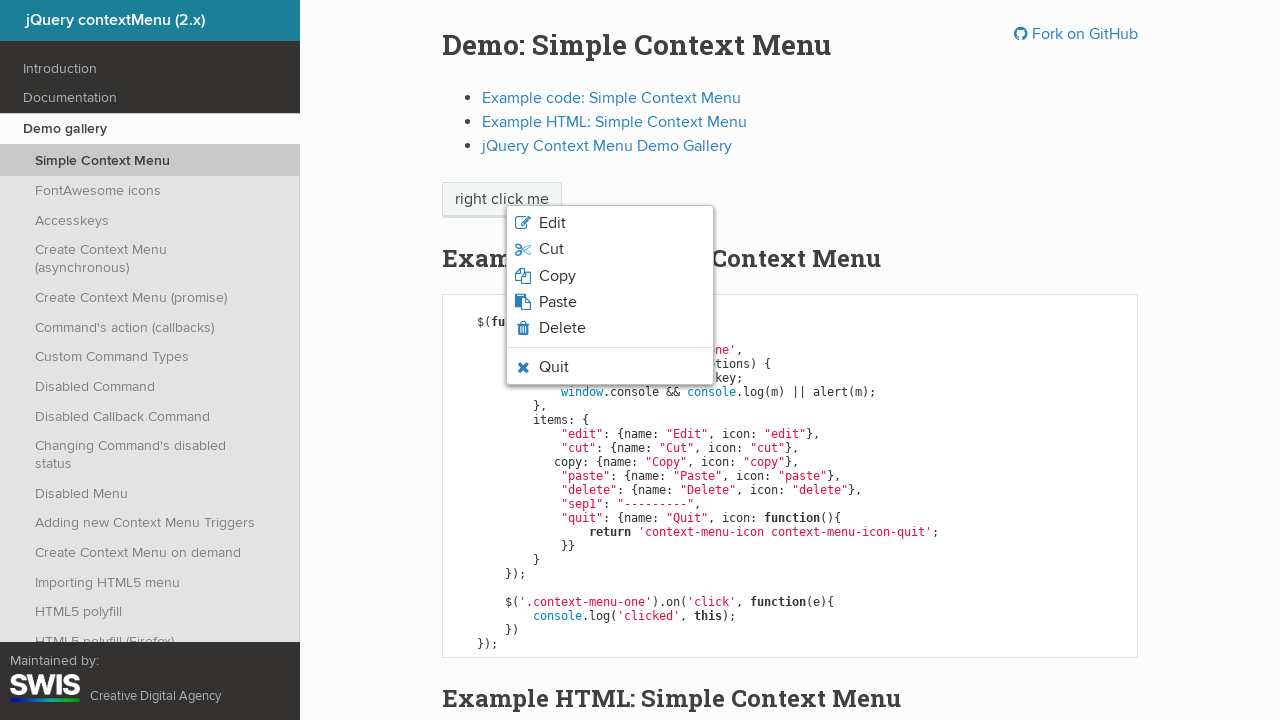

Clicked Paste option from context menu at (558, 302) on xpath=//ul[@class = 'context-menu-list context-menu-root']/li/span[text()='Paste
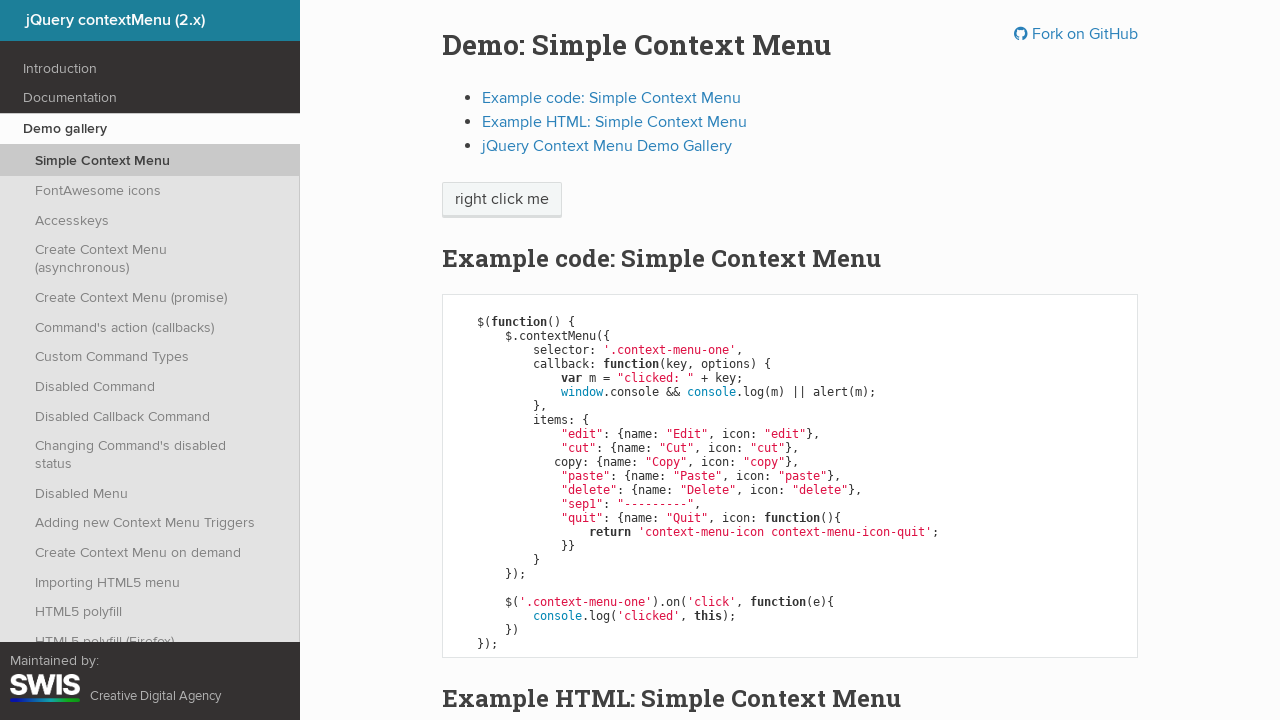

Accepted Paste alert dialog
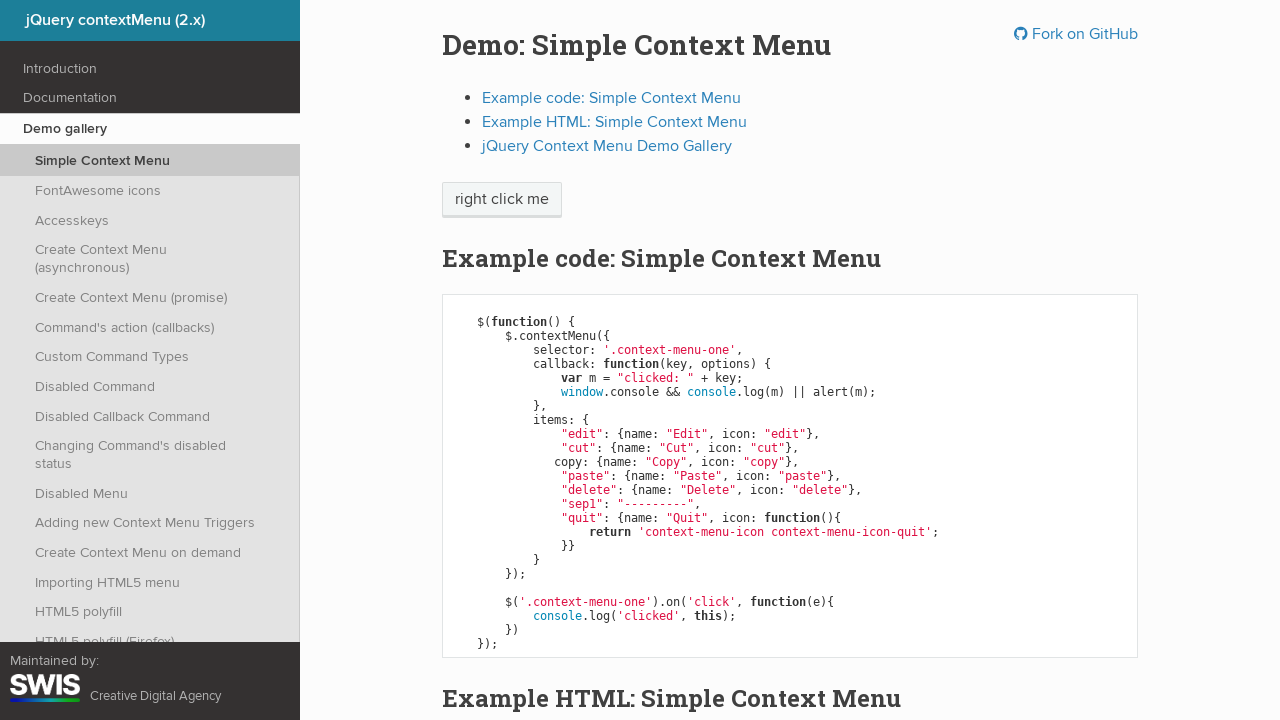

Right-clicked on 'right click me' element at (502, 200) on //span[text() = 'right click me']
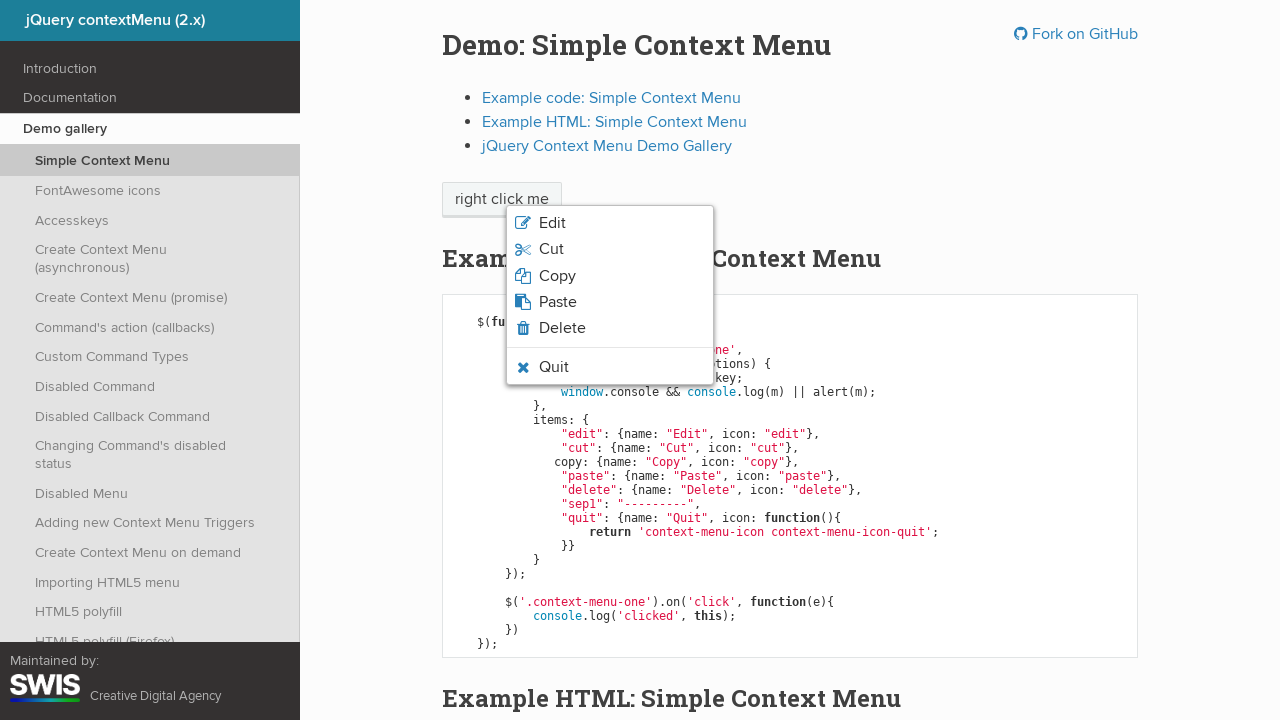

Clicked Delete option from context menu at (562, 328) on xpath=//ul[@class = 'context-menu-list context-menu-root']/li/span[text()='Delet
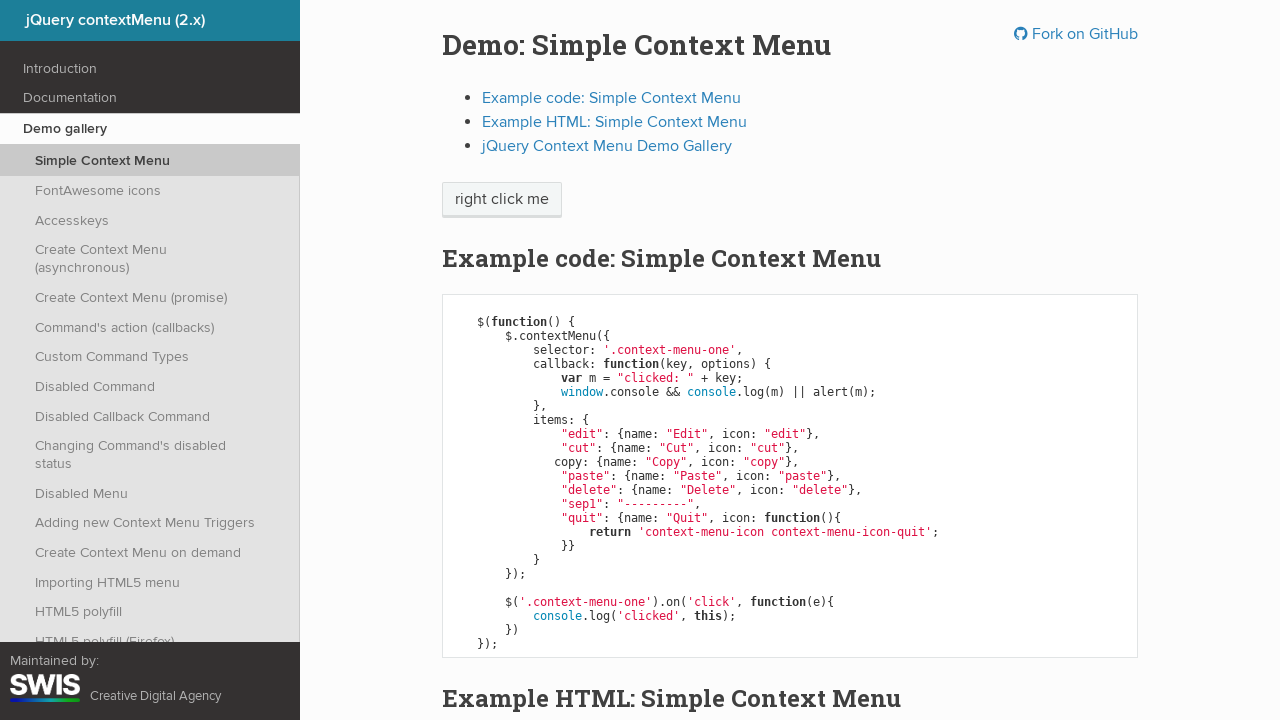

Accepted Delete alert dialog
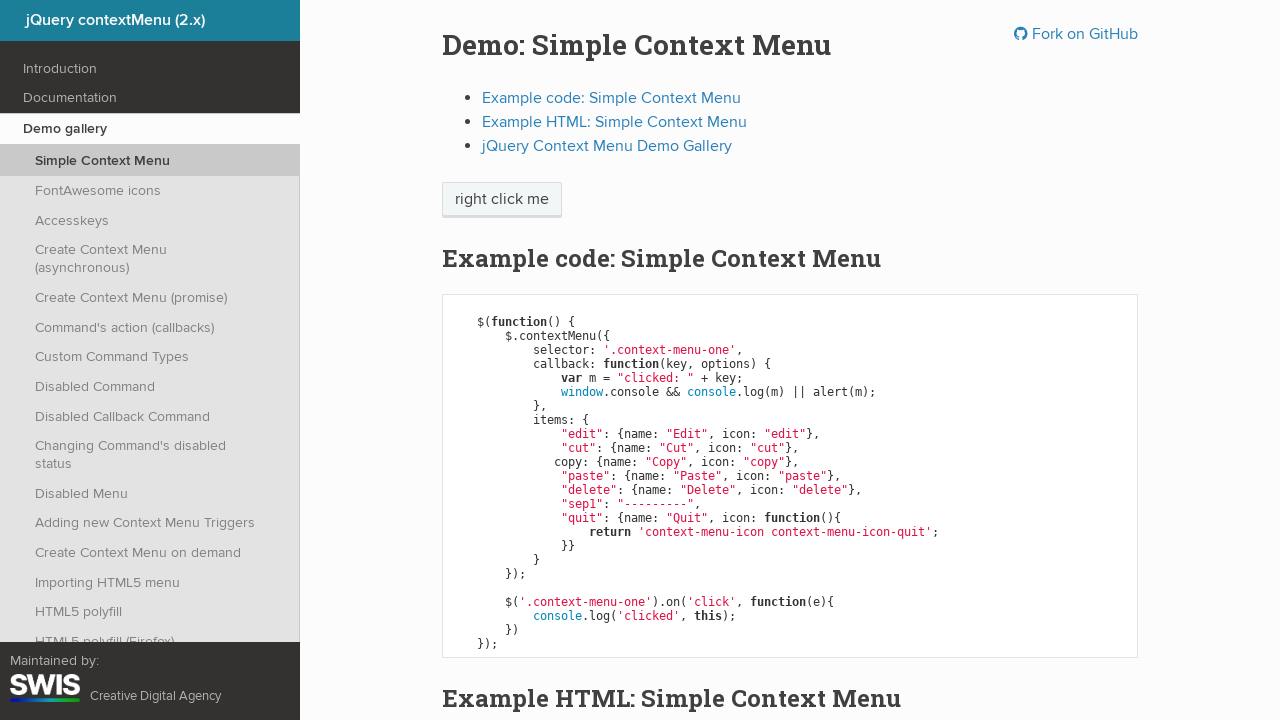

Right-clicked on 'right click me' element at (502, 200) on //span[text() = 'right click me']
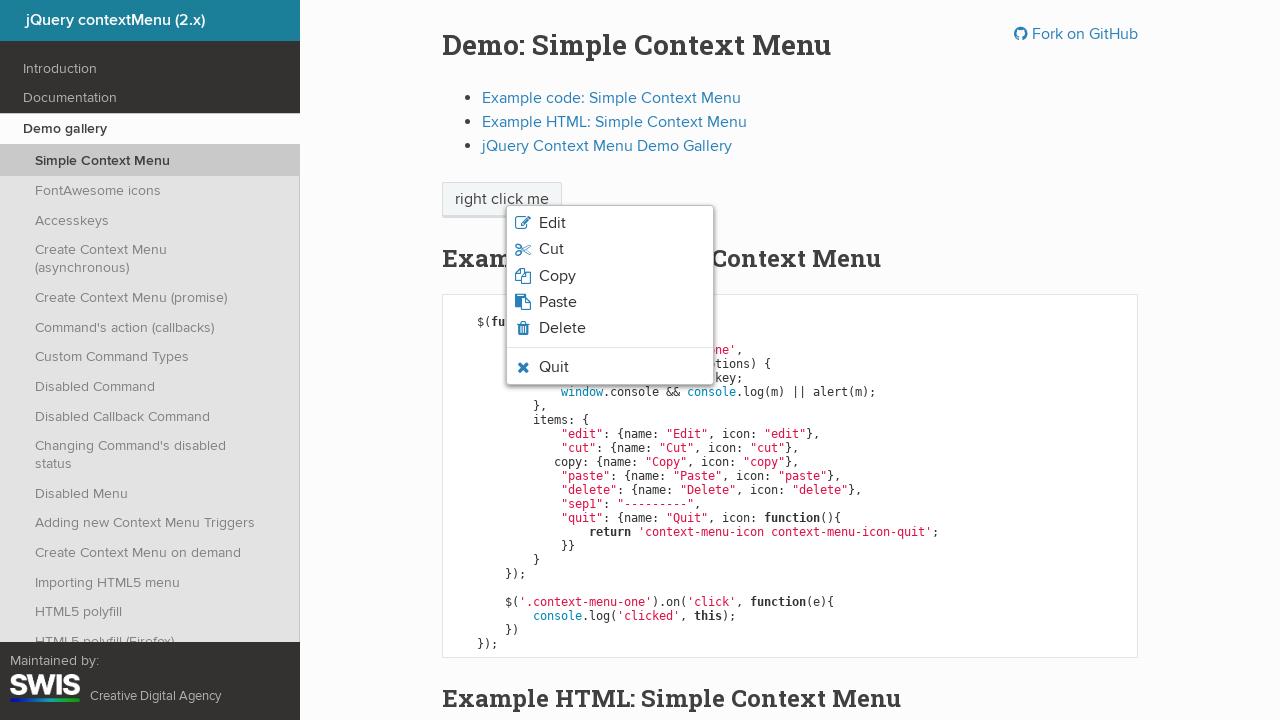

Clicked Quit option from context menu at (554, 367) on xpath=//ul[@class = 'context-menu-list context-menu-root']/li/span[text()='Quit'
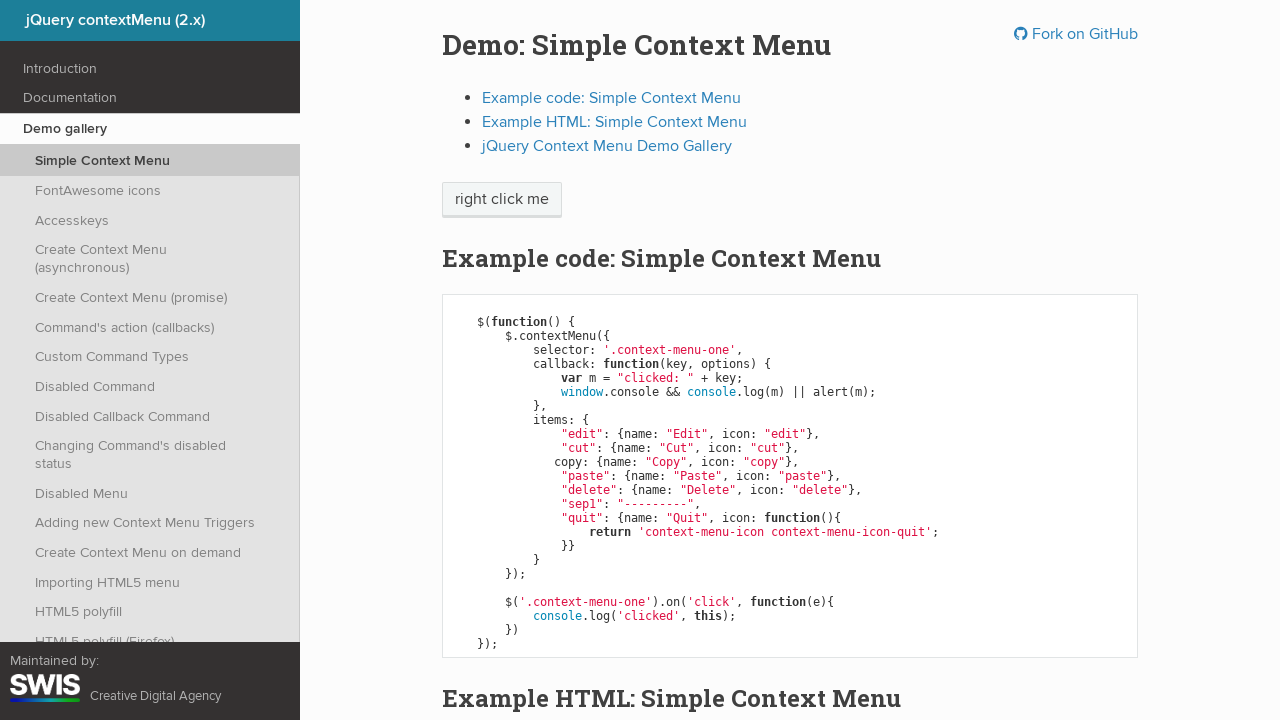

Accepted Quit alert dialog
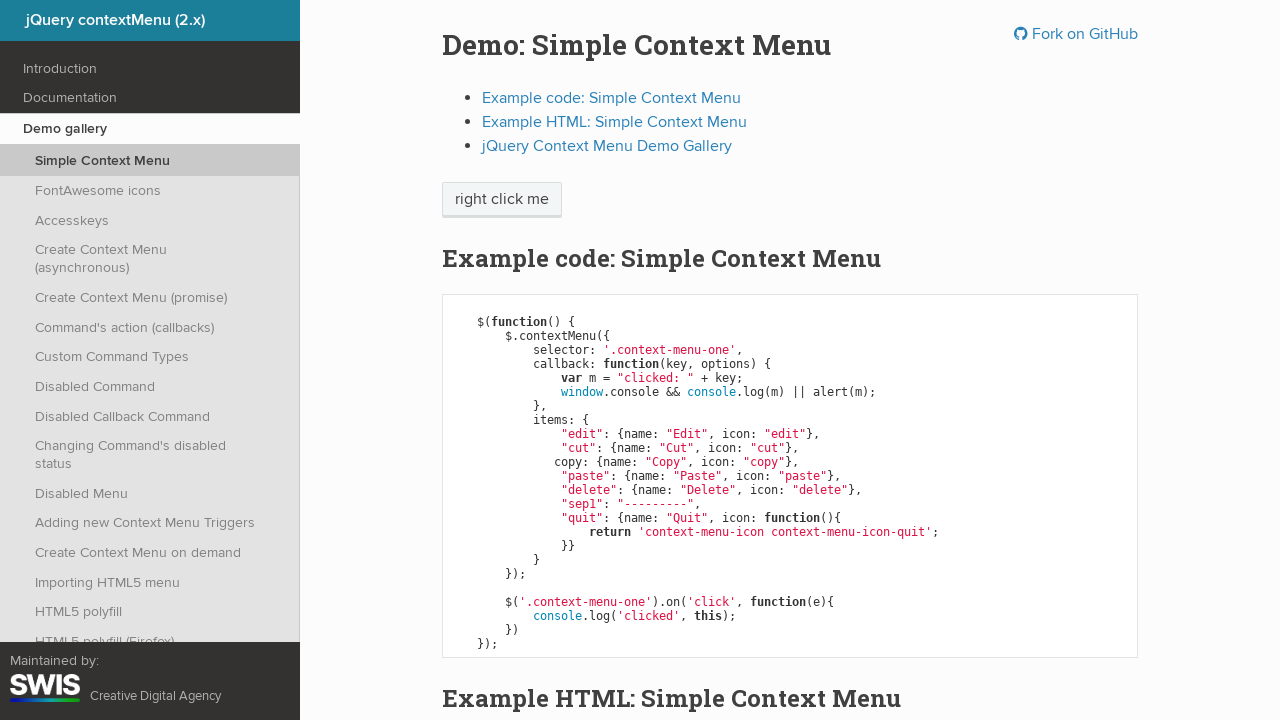

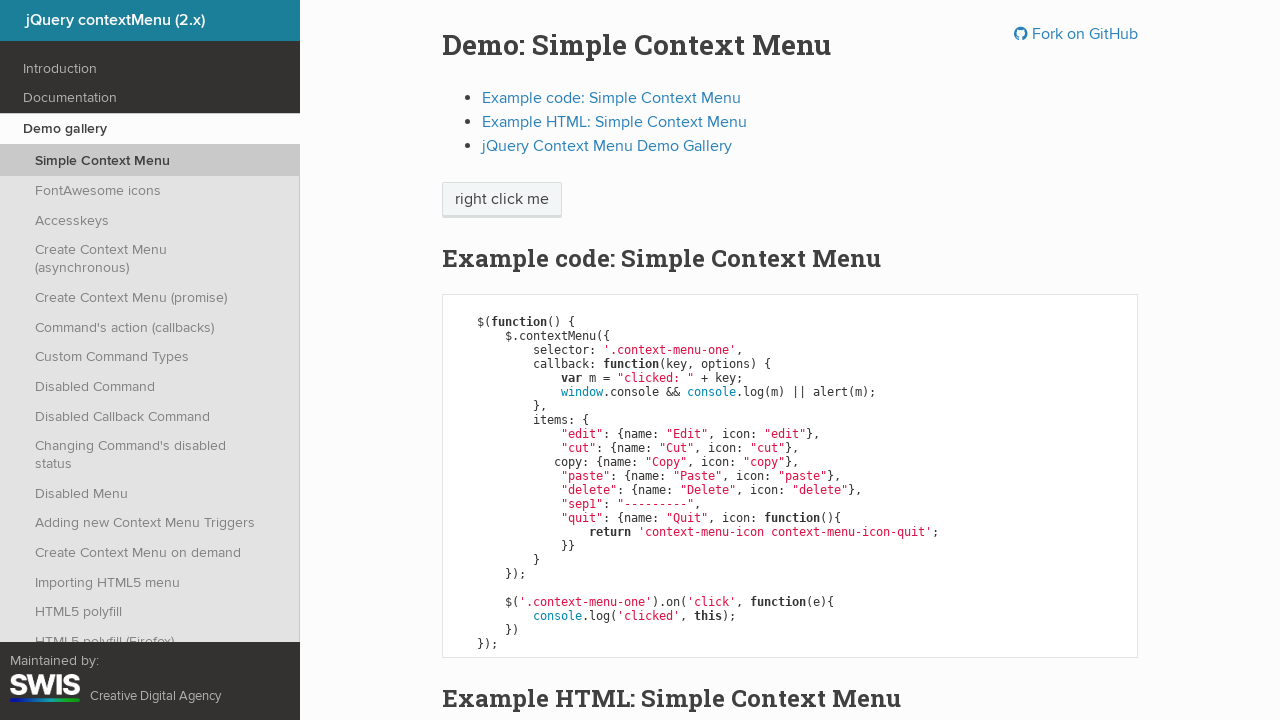